Navigates to a Mars news page and waits for the news content to load

Starting URL: https://data-class-mars.s3.amazonaws.com/Mars/index.html

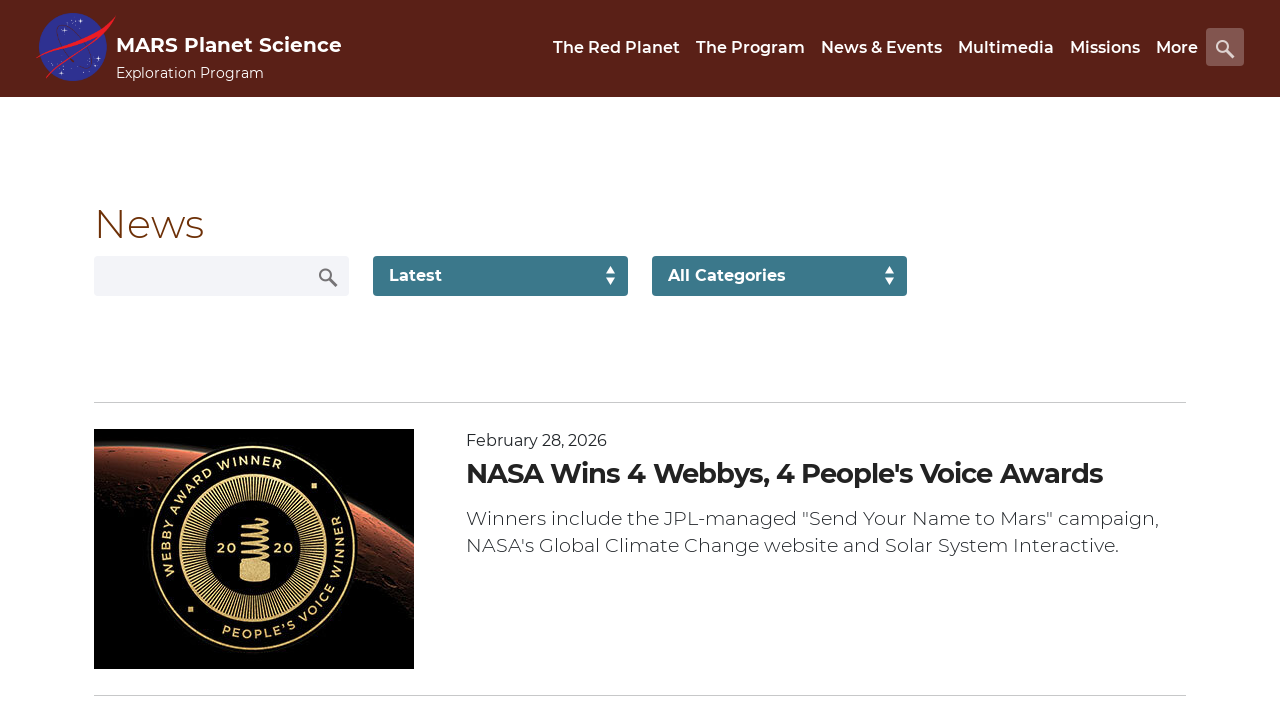

Navigated to Mars news page
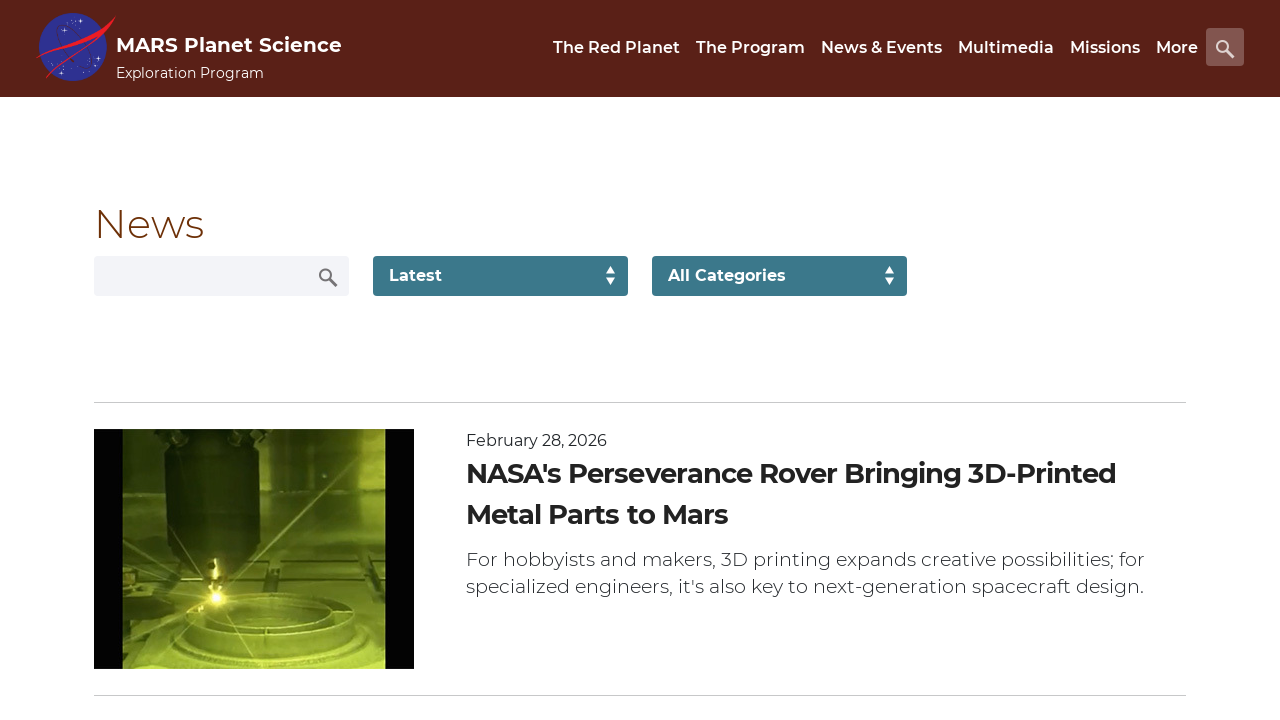

News list content loaded
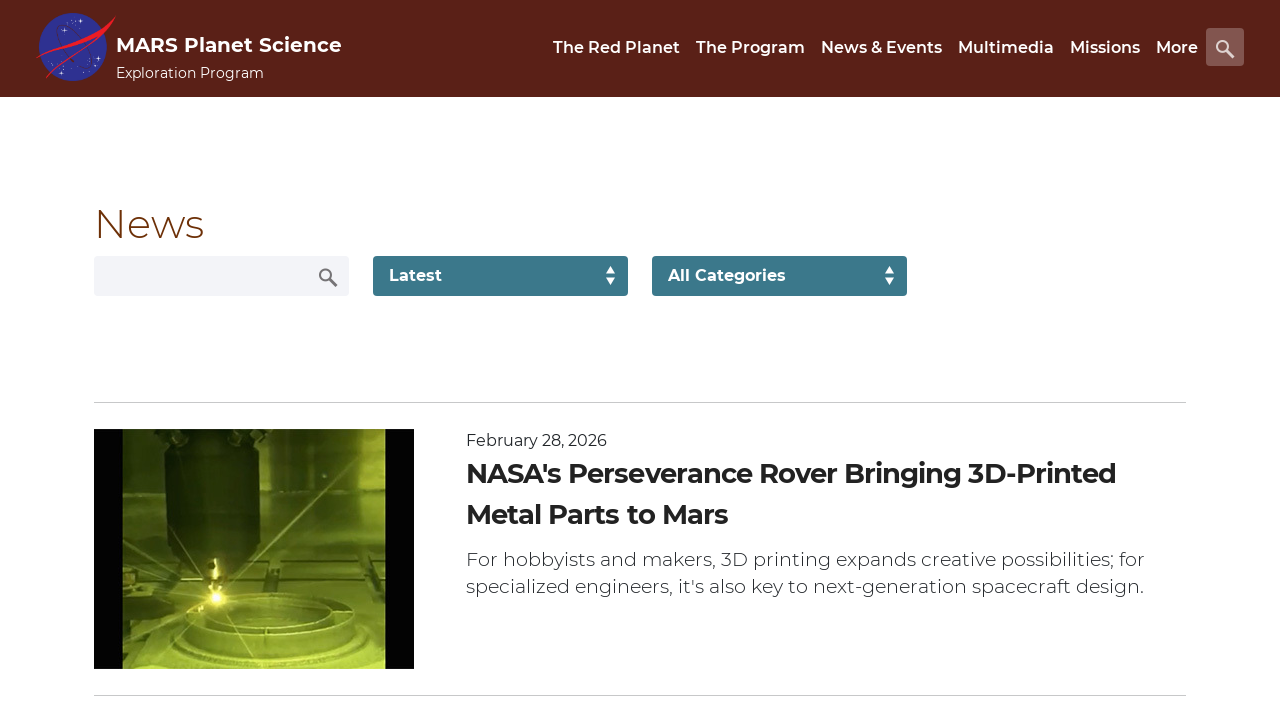

News title element is present
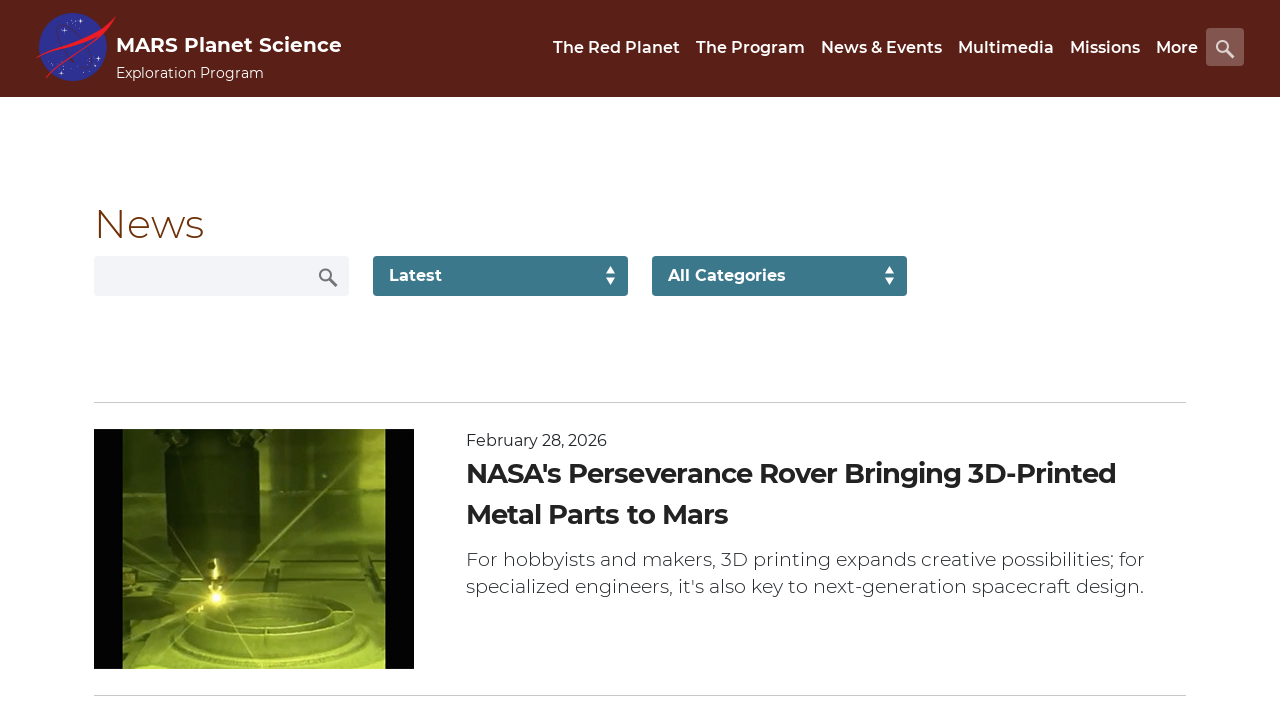

Article teaser body element is present
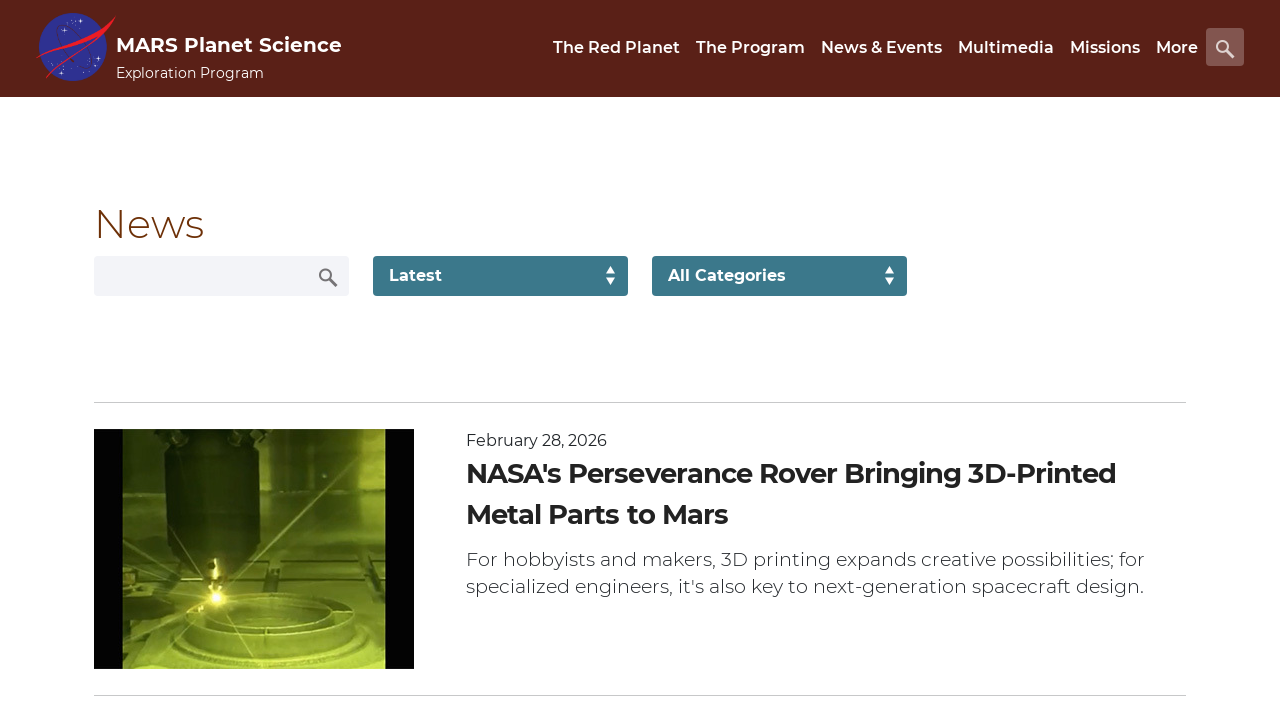

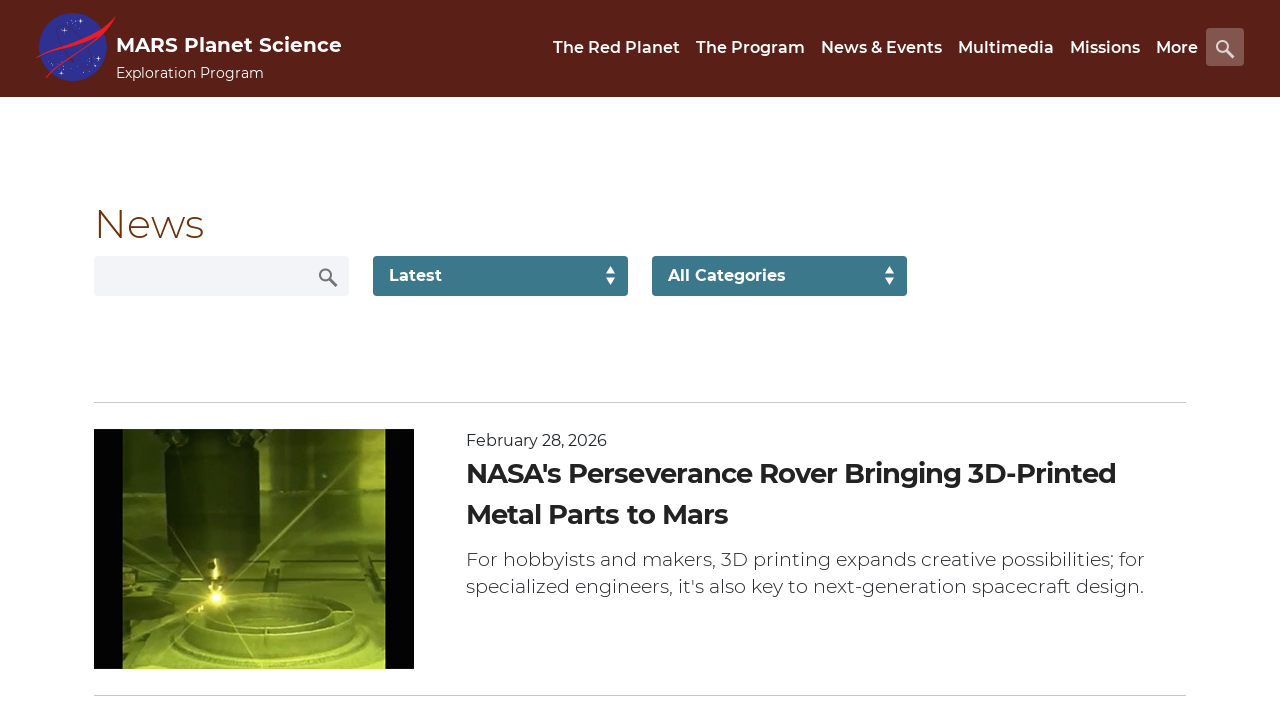